Tests Google Translate by entering Ukrainian text and verifying the Spanish translation output

Starting URL: https://translate.google.com/?sl=uk&tl=es&op=translate

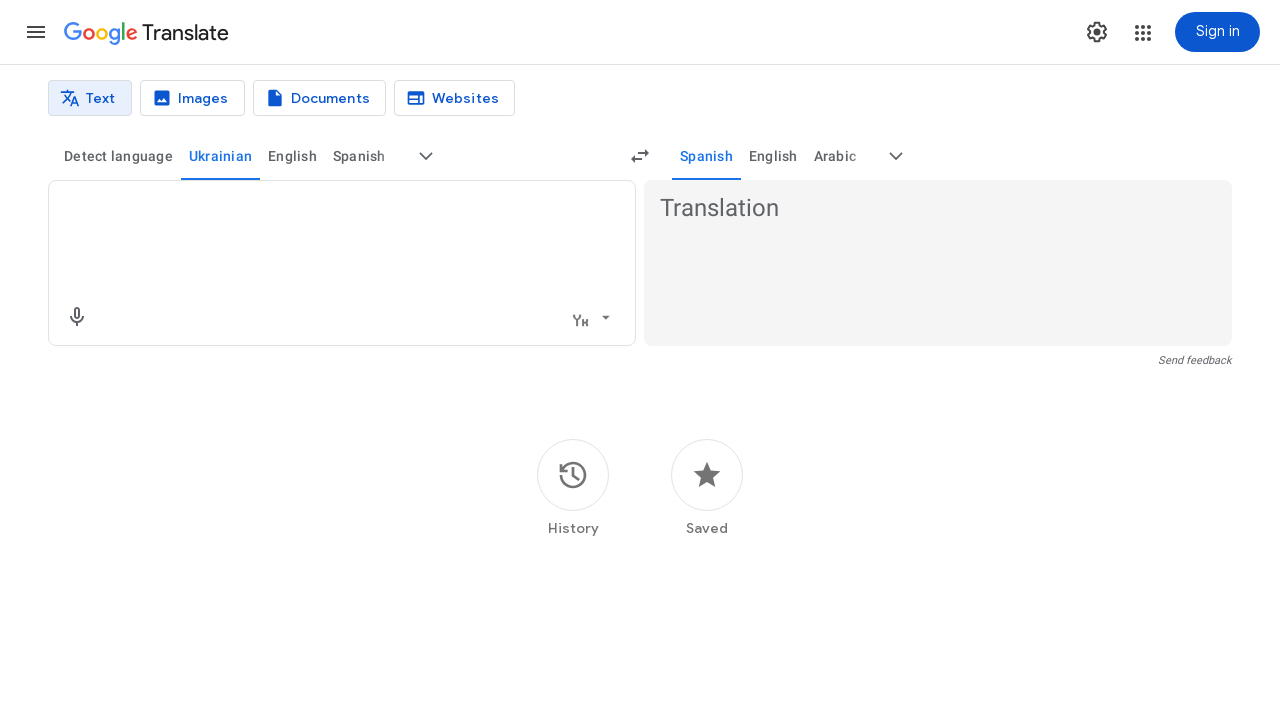

Filled translation input with Ukrainian text 'Я люблю тестування' on textarea
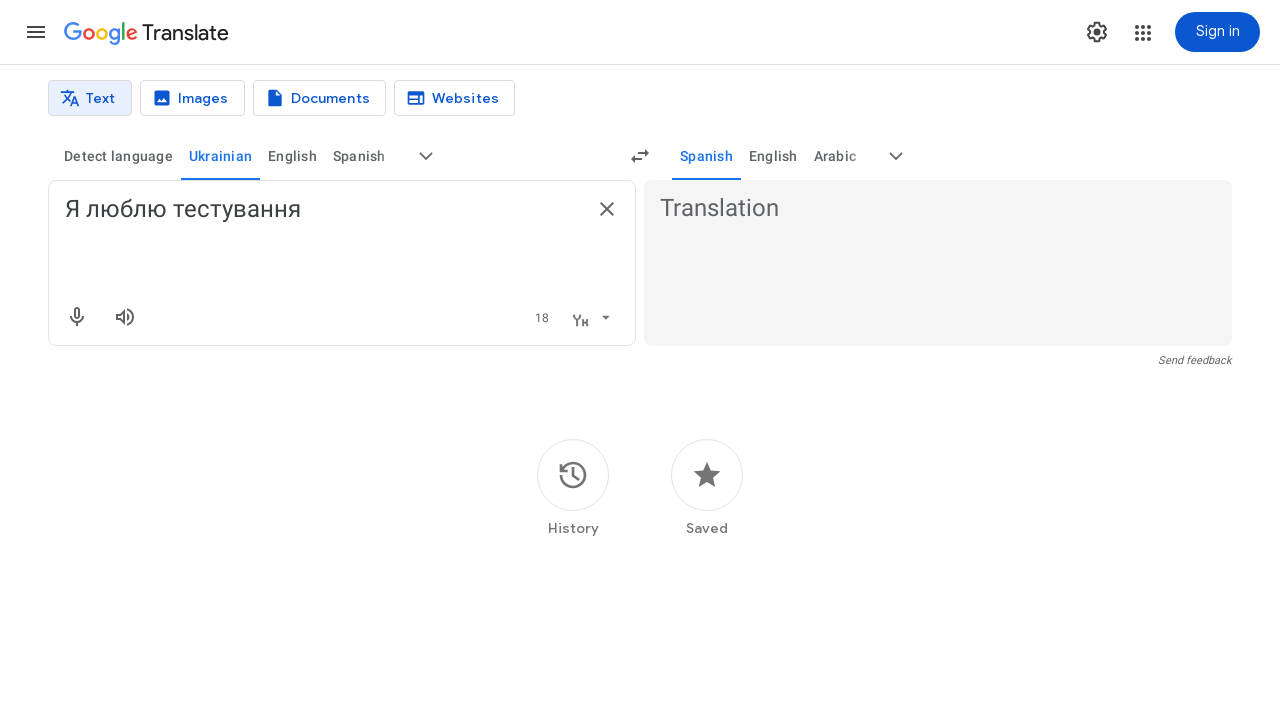

Pressed Enter to submit translation on textarea
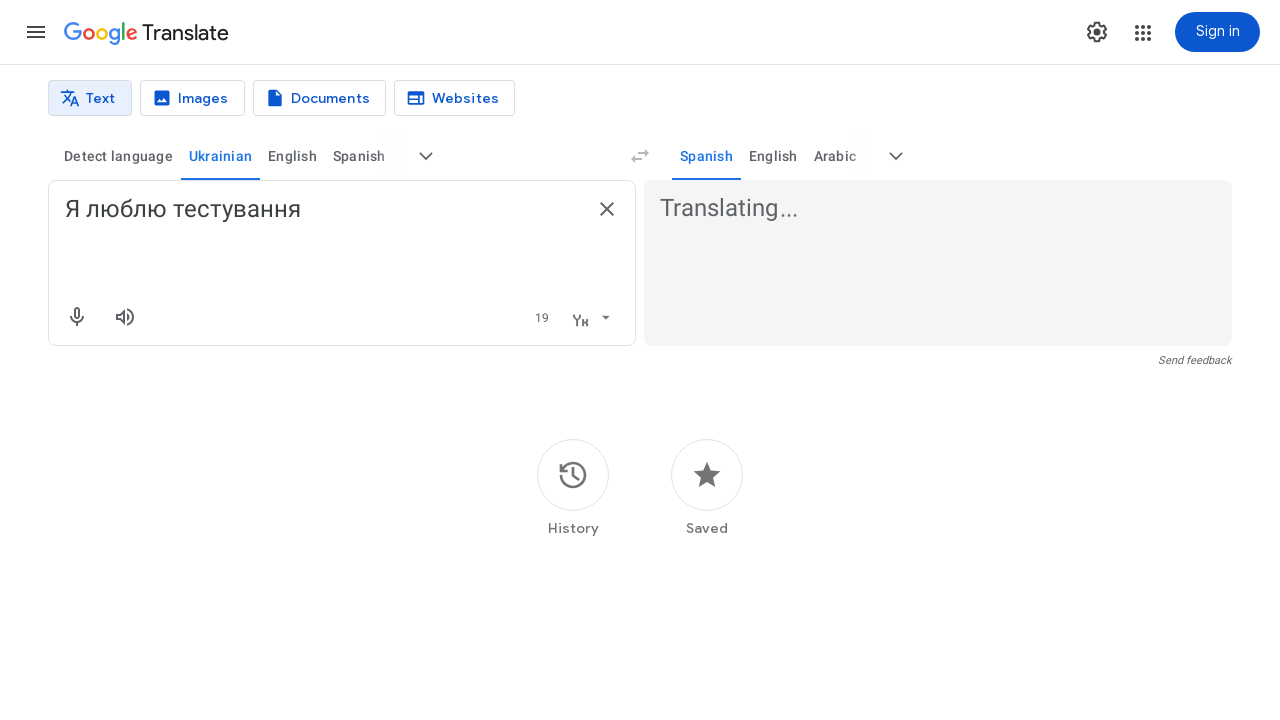

Translation output appeared
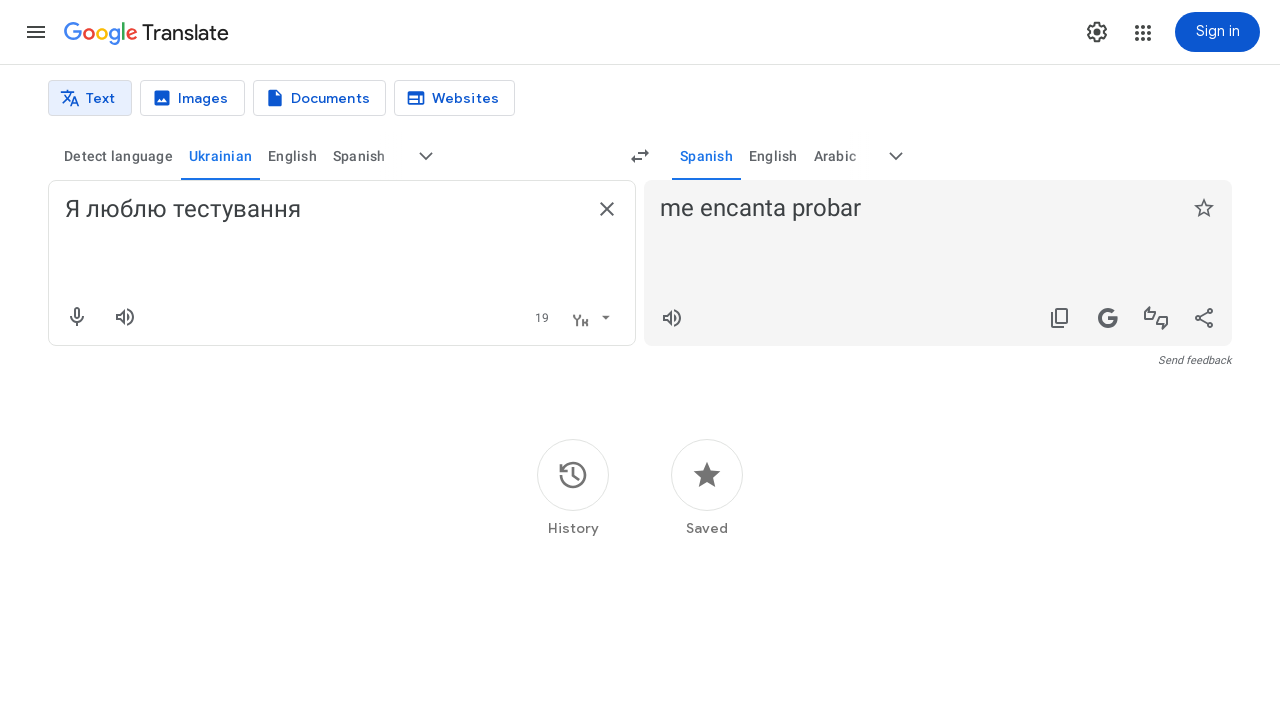

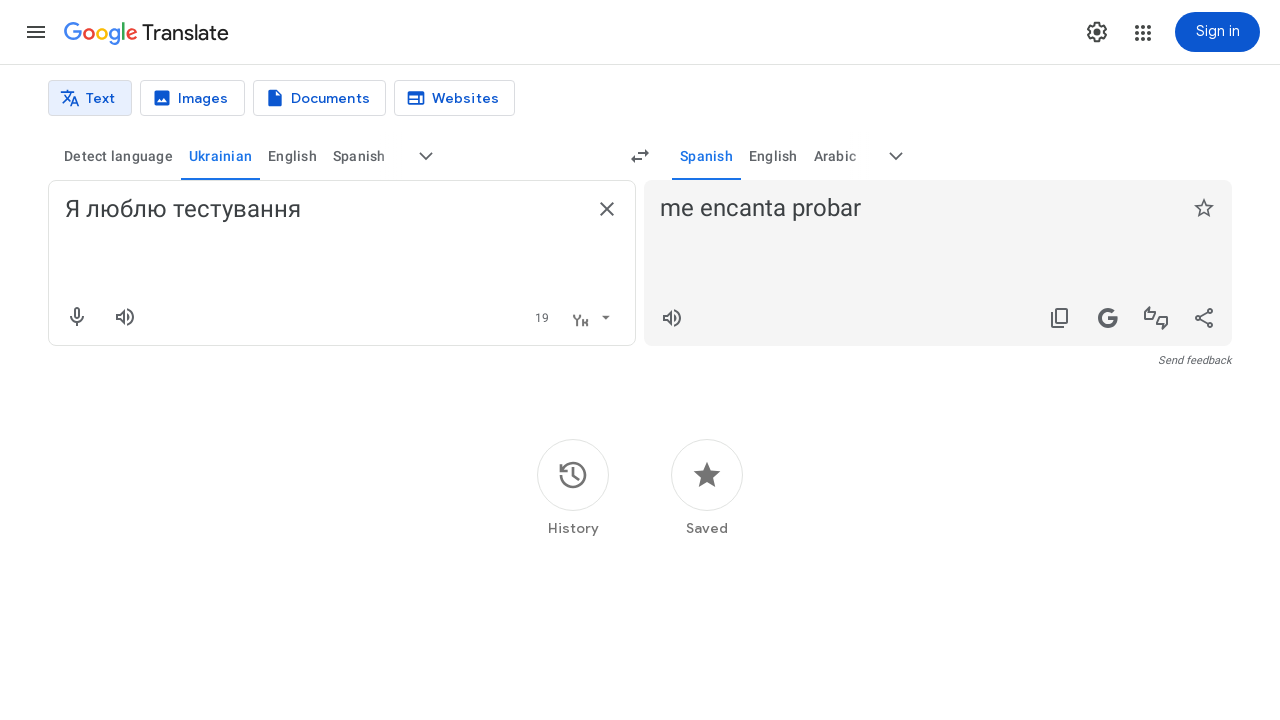